Tests JavaScript confirm dialog handling by navigating to W3Schools tryit editor, switching to the iframe, clicking a "Try it" button that triggers a confirm dialog, and accepting it

Starting URL: https://www.w3schools.com/js/tryit.asp?filename=tryjs_confirm

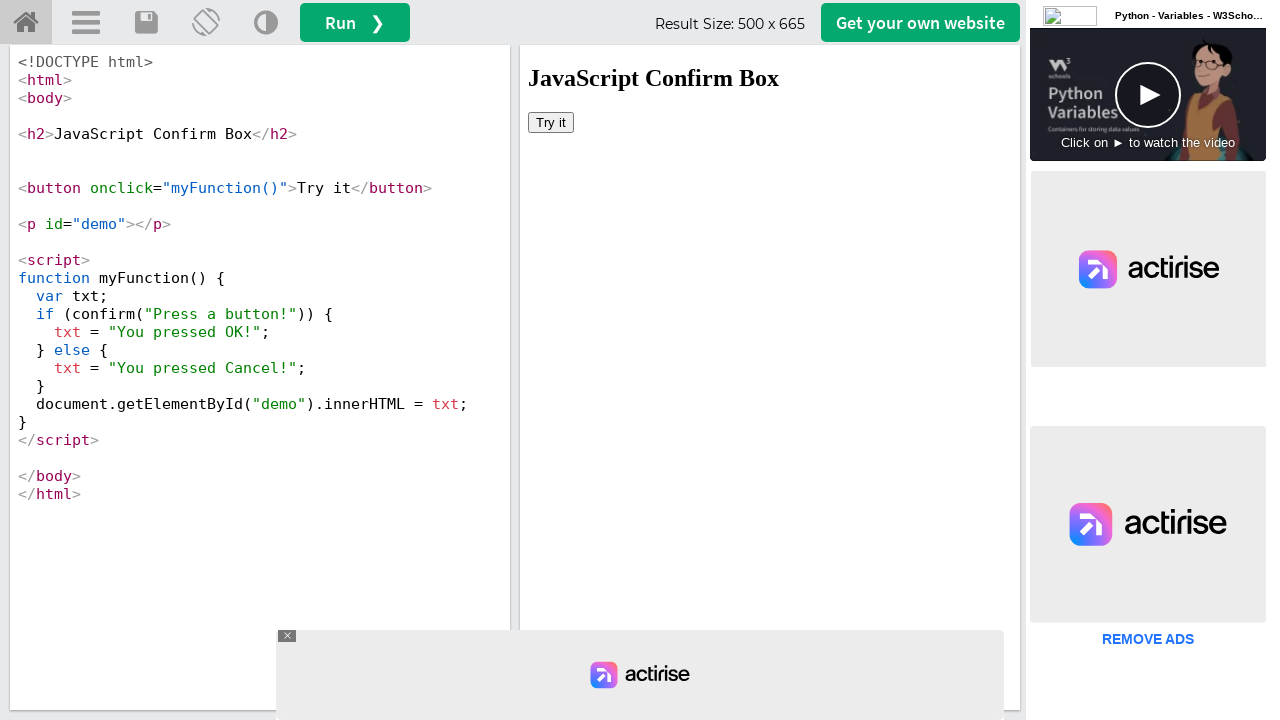

Located the iframe element with ID 'iframeResult'
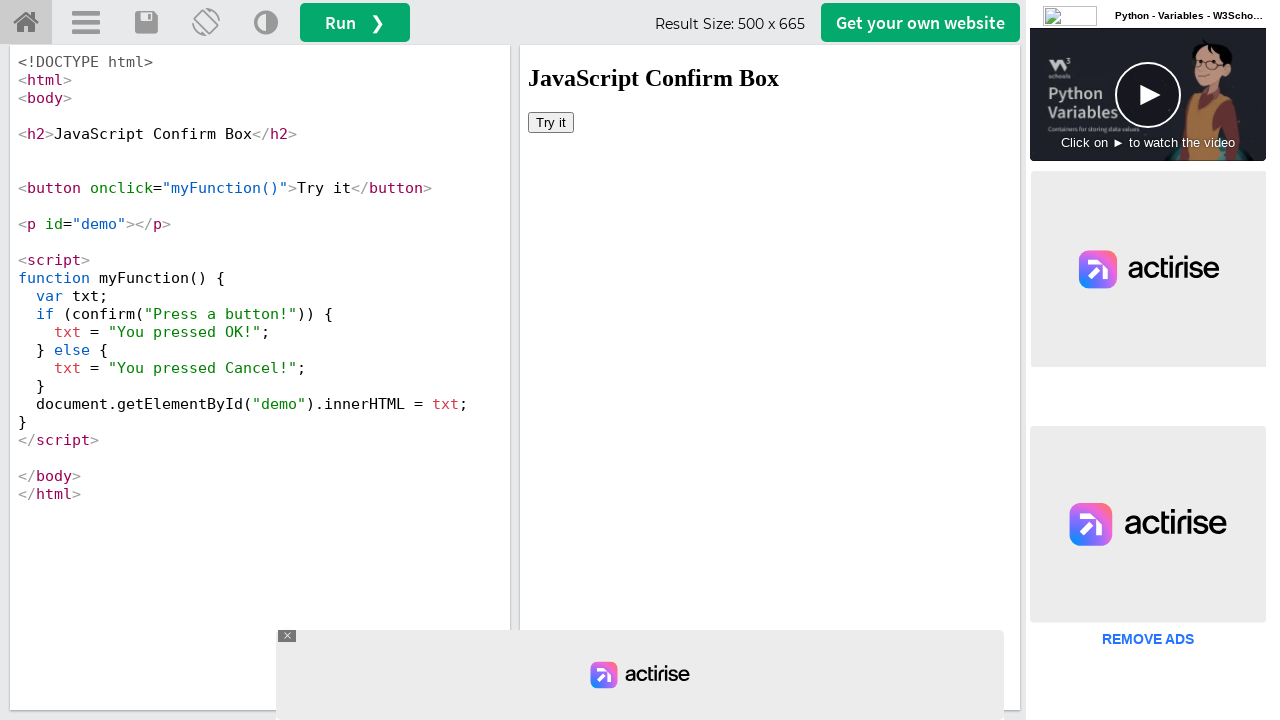

Clicked the 'Try it' button inside the iframe at (551, 122) on #iframeResult >> internal:control=enter-frame >> xpath=//button[contains(text(),
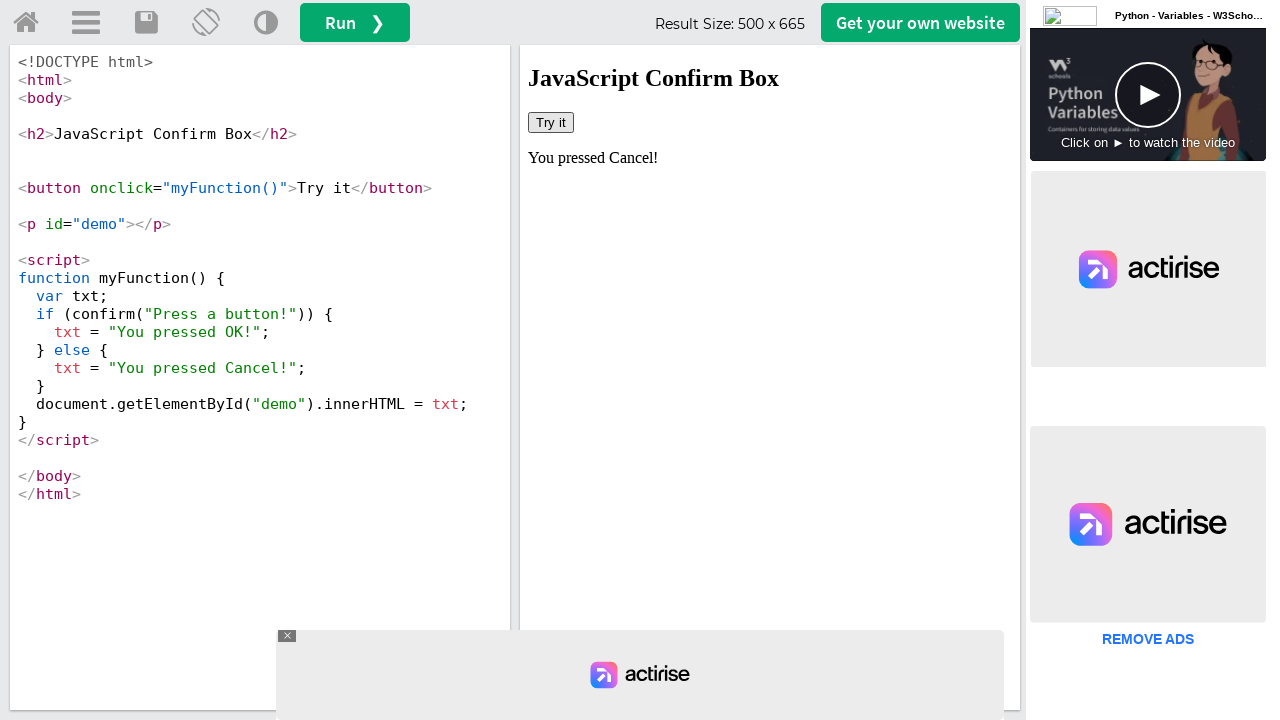

Set up dialog handler to accept confirm dialogs
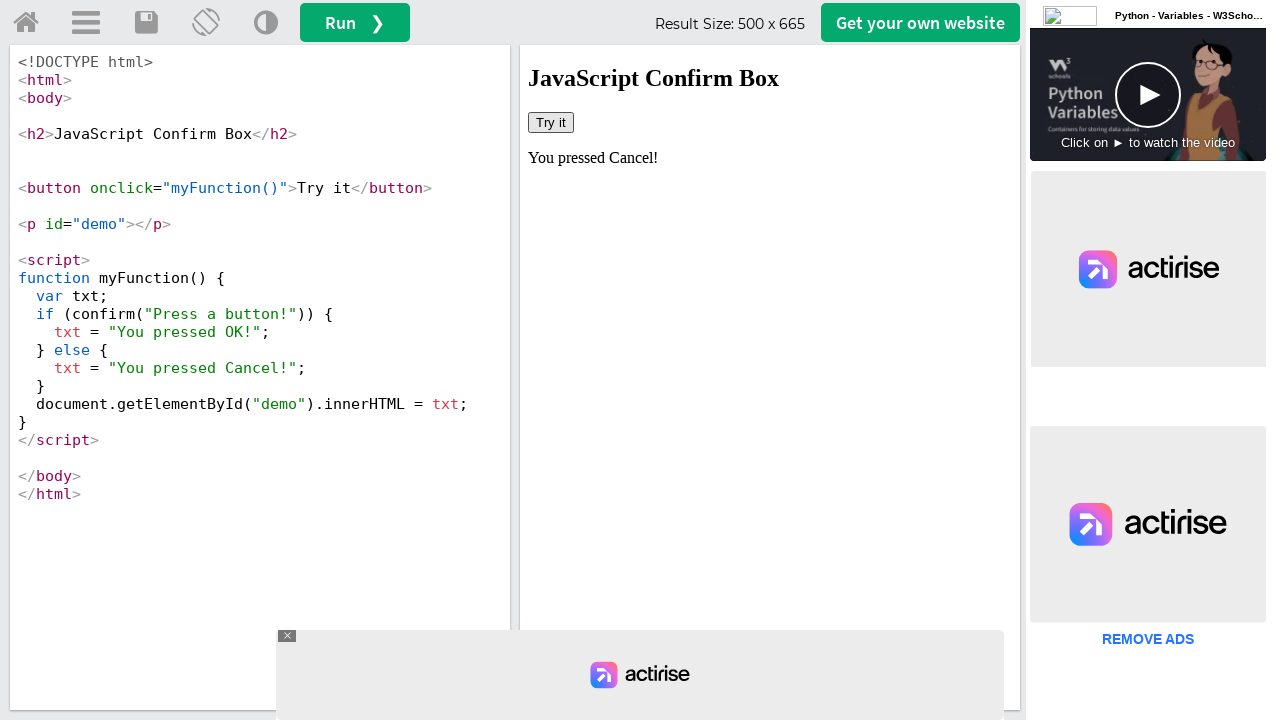

Waited for demo element to be present in the iframe
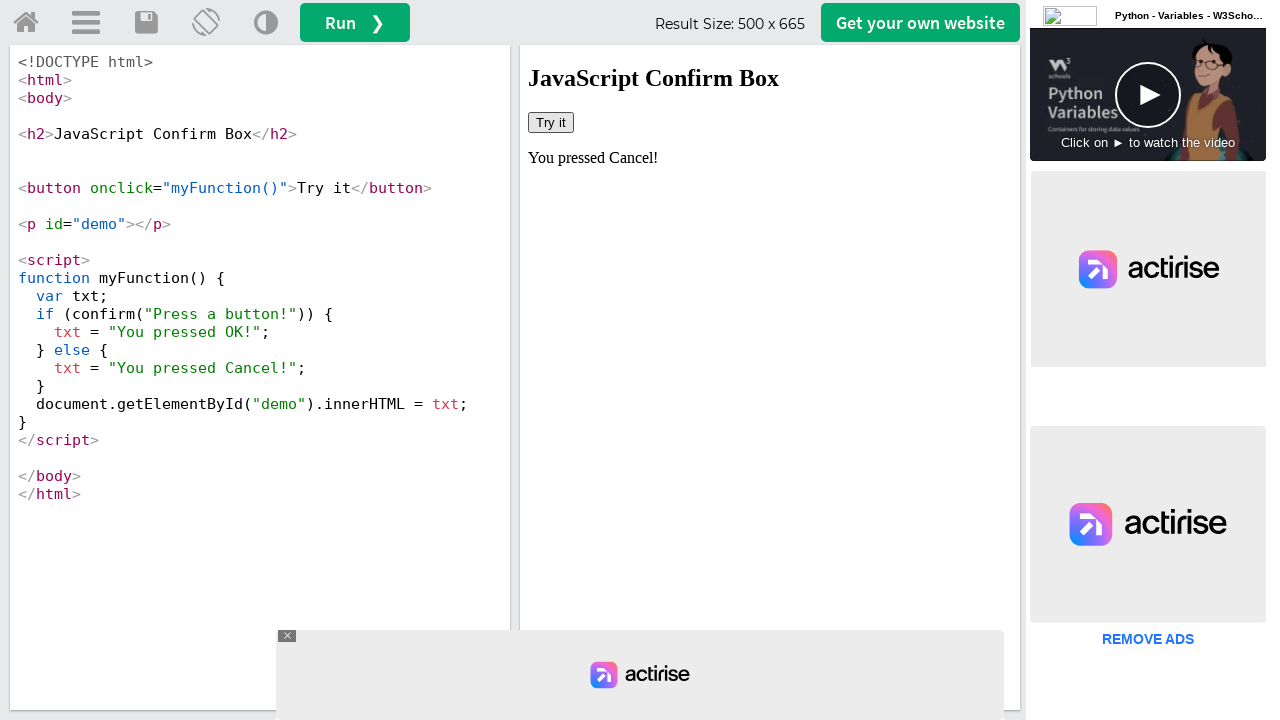

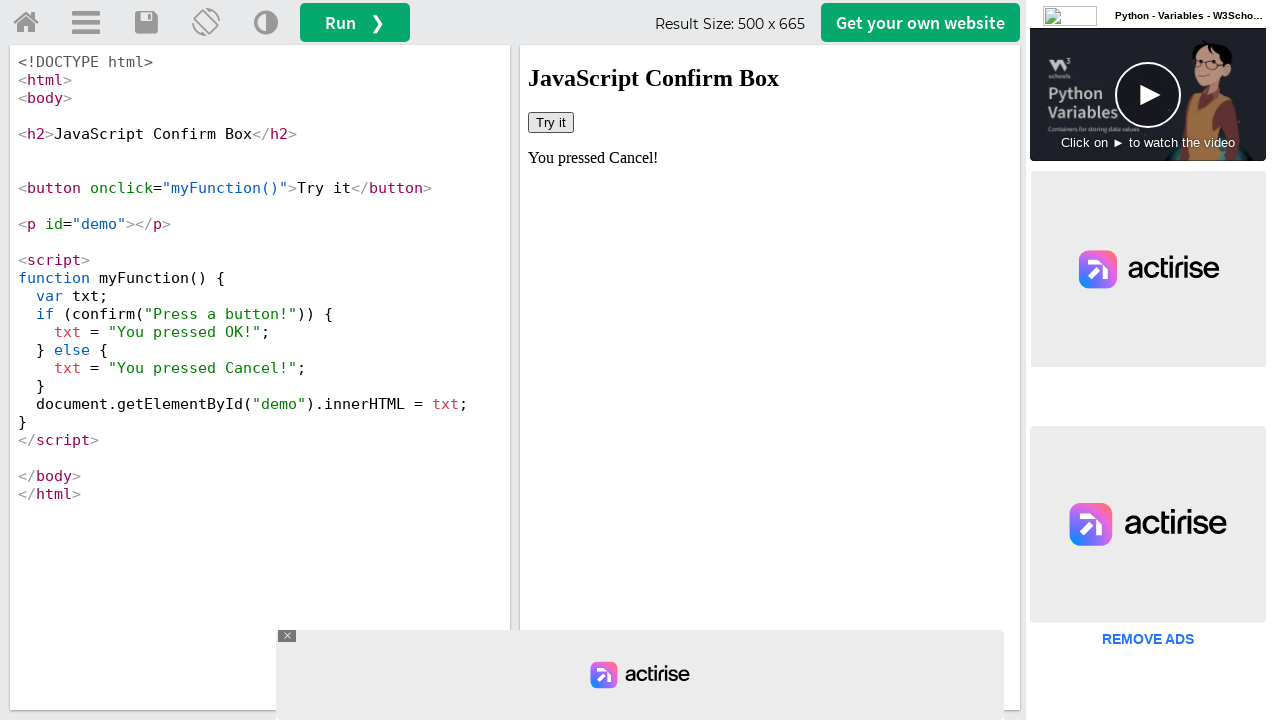